Tests a practice form submission by filling out personal information fields including name, email, gender, phone number, date of birth, hobbies, address, and state, then submits the form and verifies the confirmation modal appears.

Starting URL: https://demoqa.com/automation-practice-form

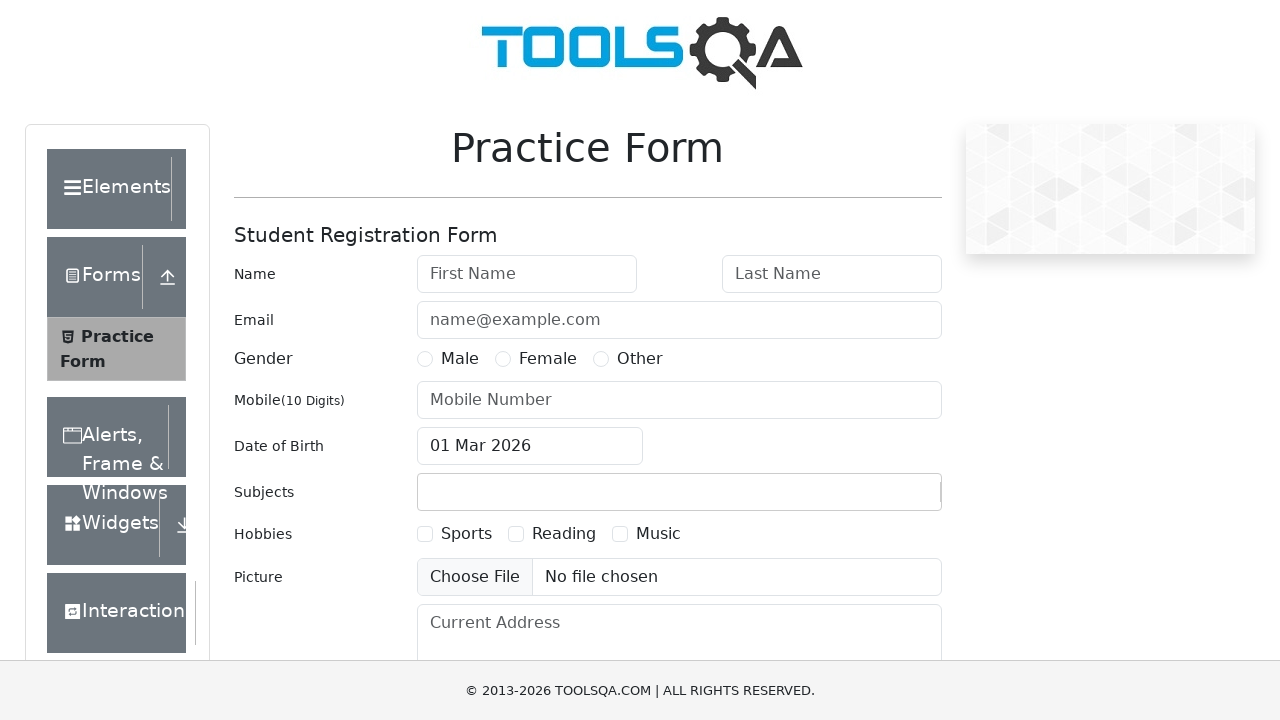

Entered first name 'Marcus' on #firstName
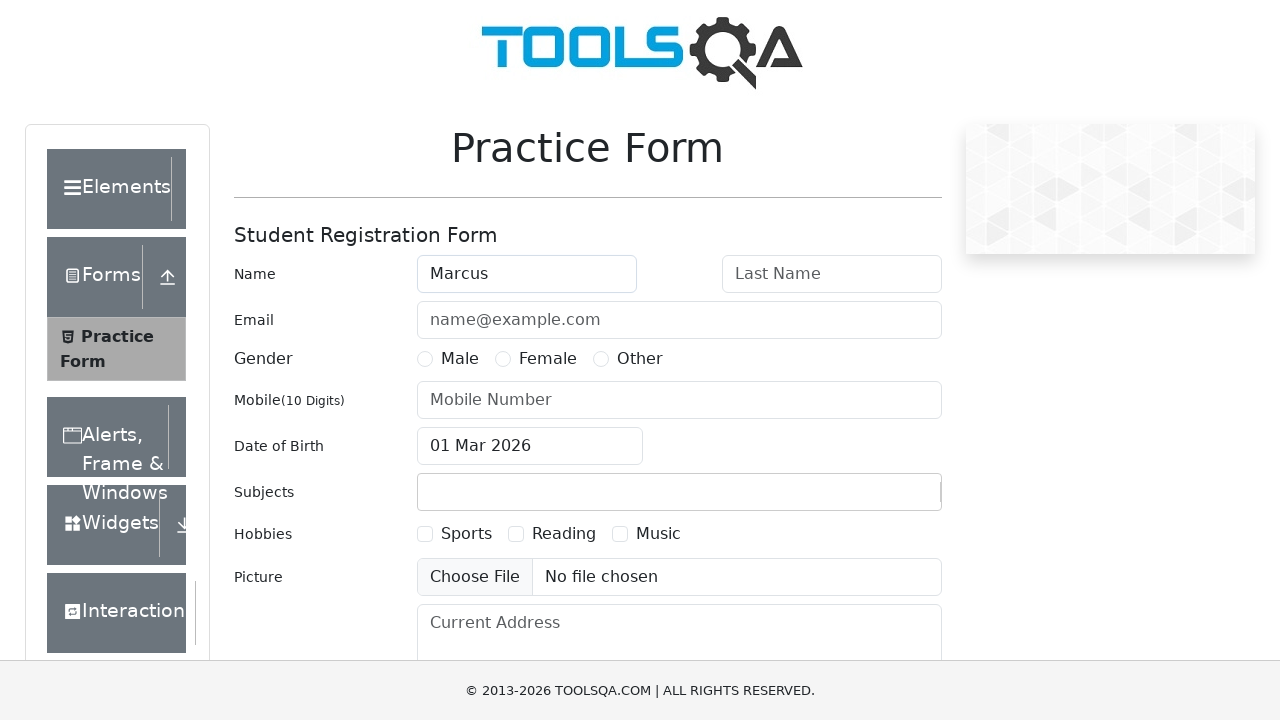

Entered last name 'Thompson' on #lastName
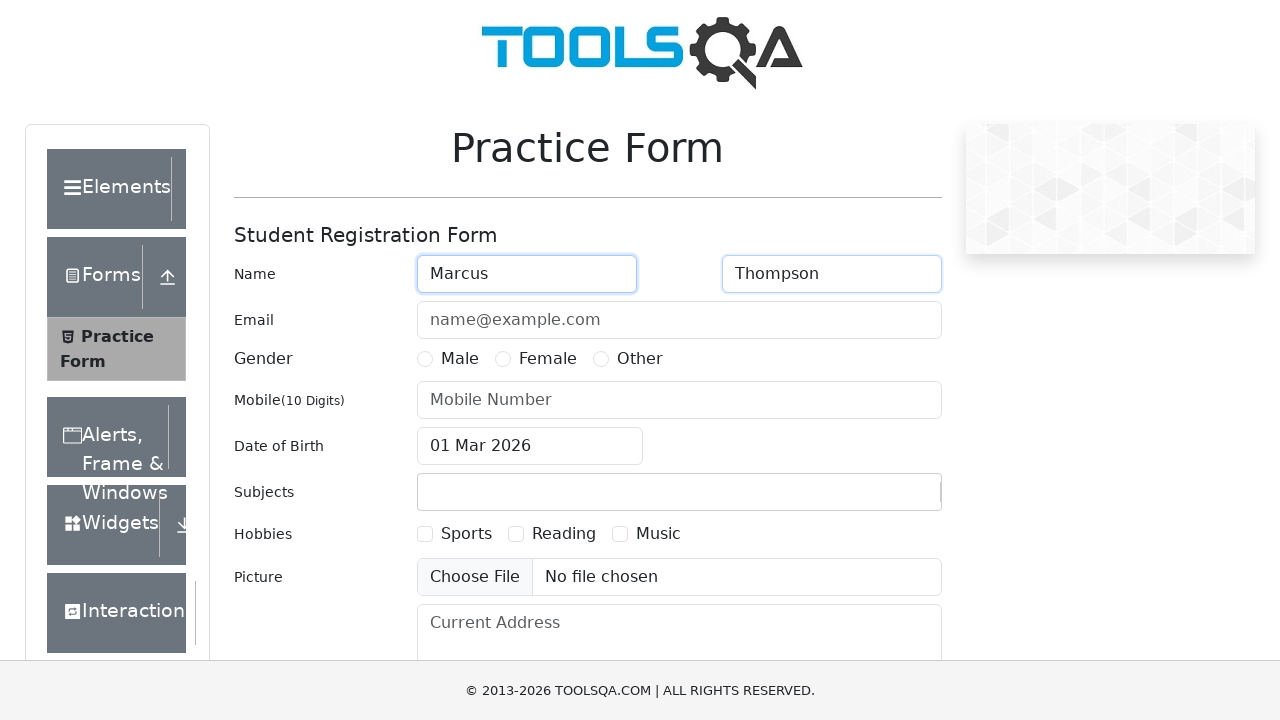

Entered email 'marcus.thompson@example.com' on #userEmail
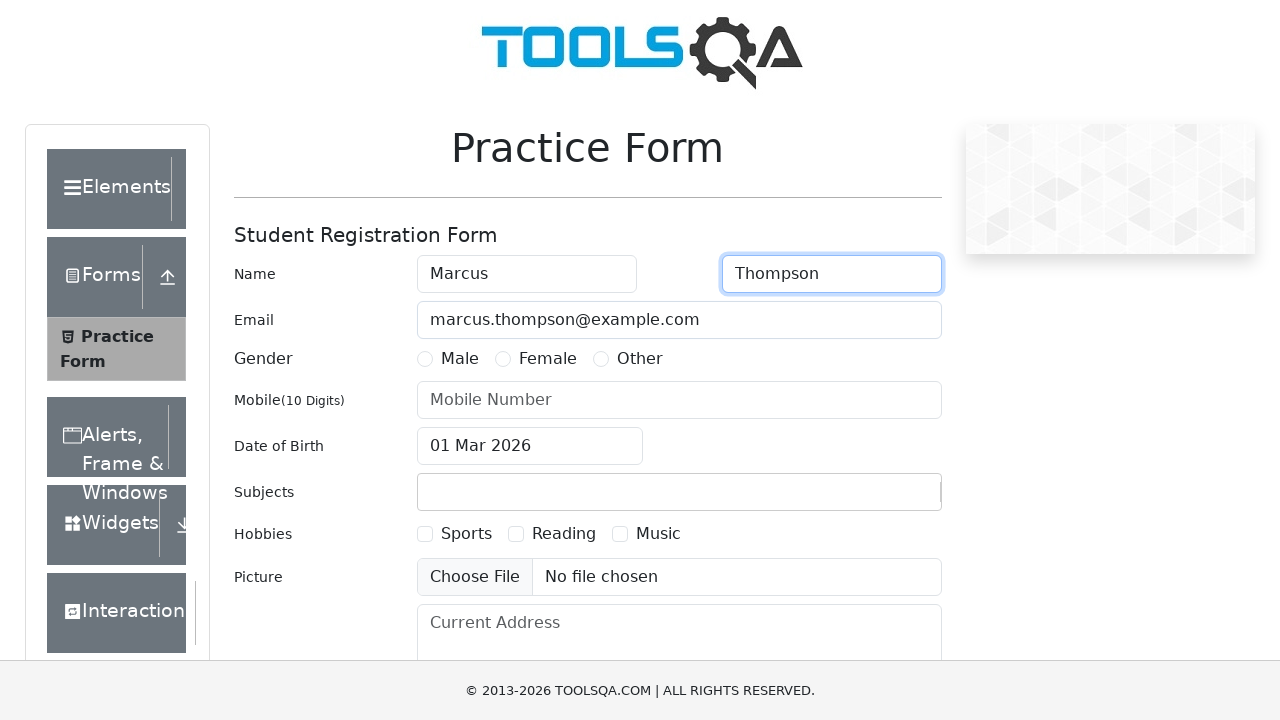

Selected Female gender option at (548, 359) on label[for='gender-radio-2']
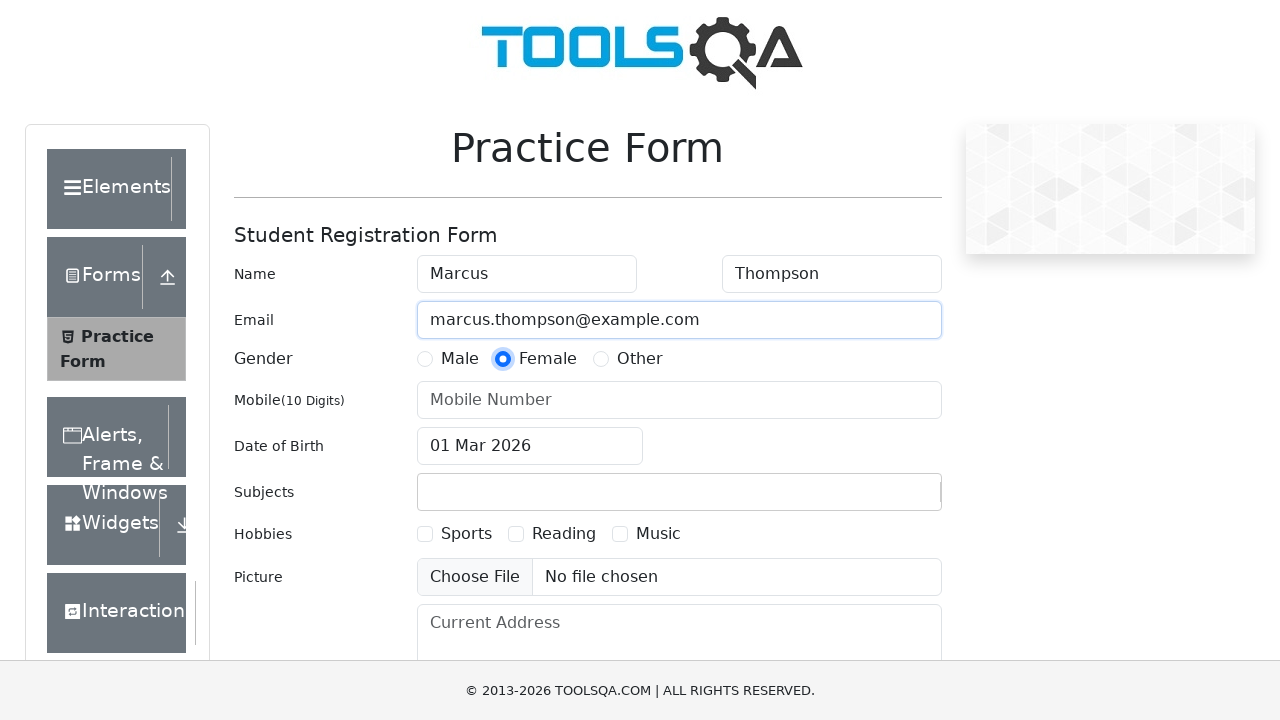

Entered phone number '8745236910' on #userNumber
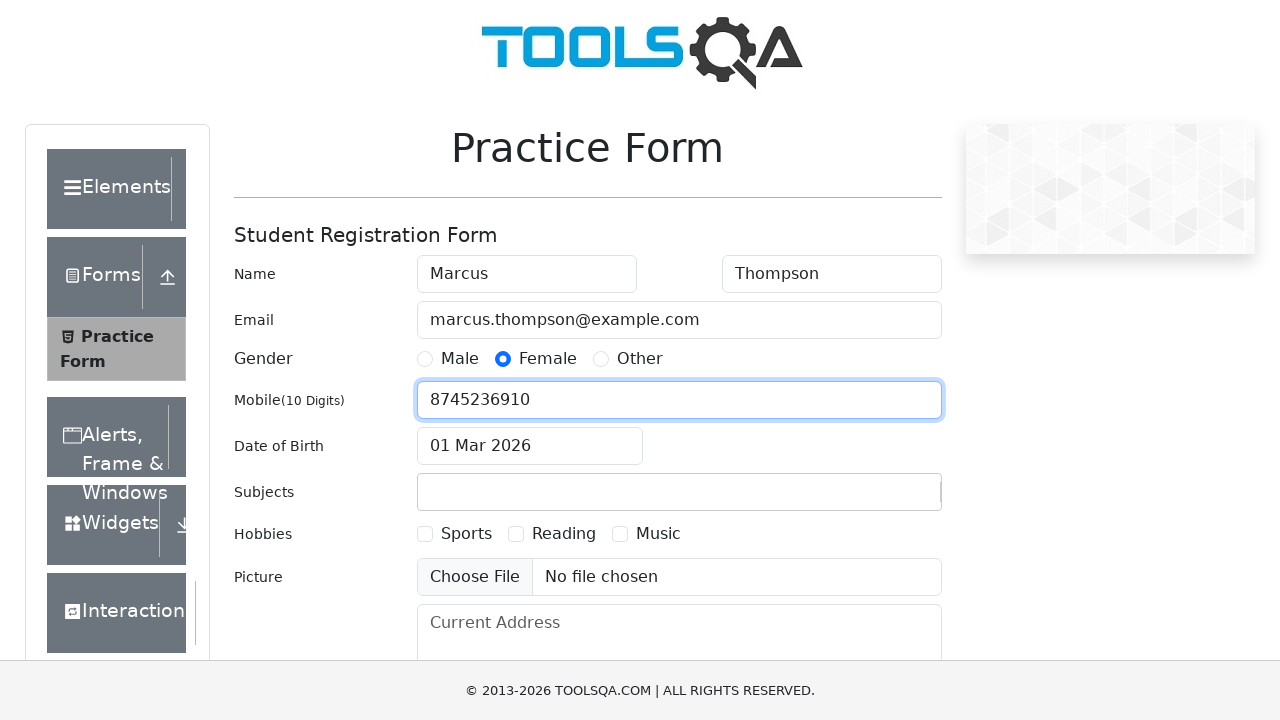

Clicked date of birth input field at (530, 446) on #dateOfBirthInput
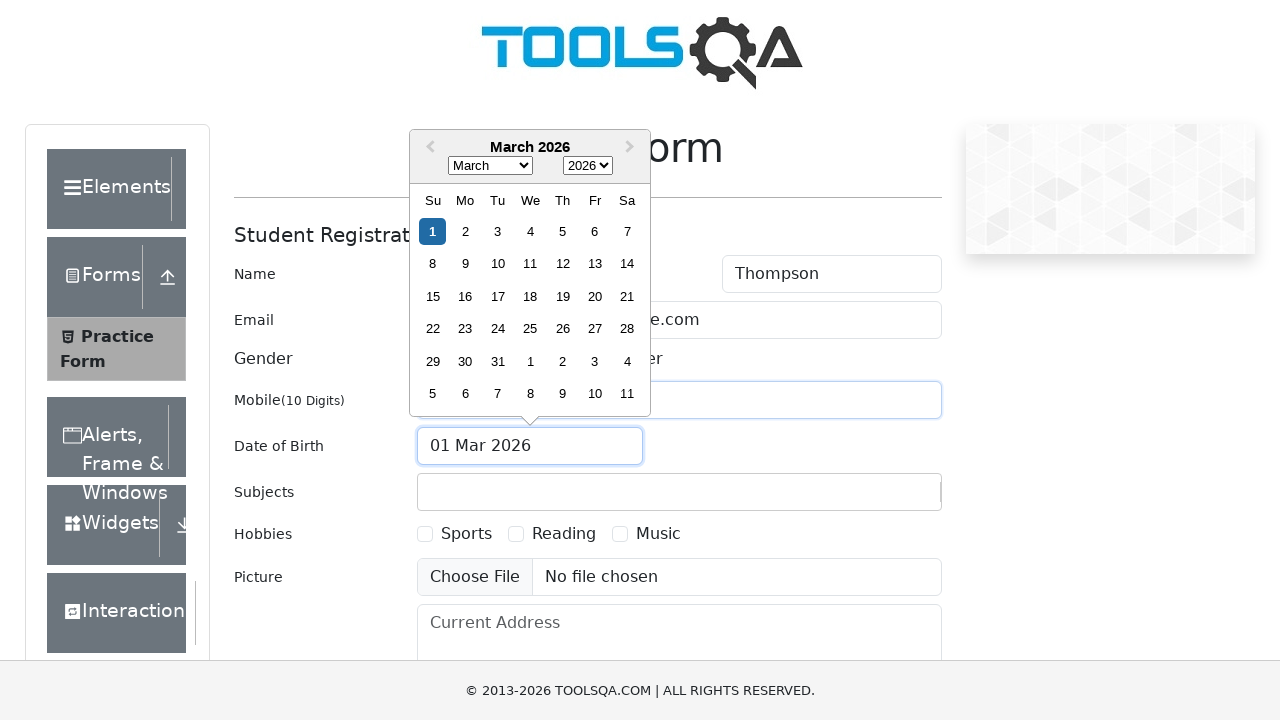

Selected all text in date field
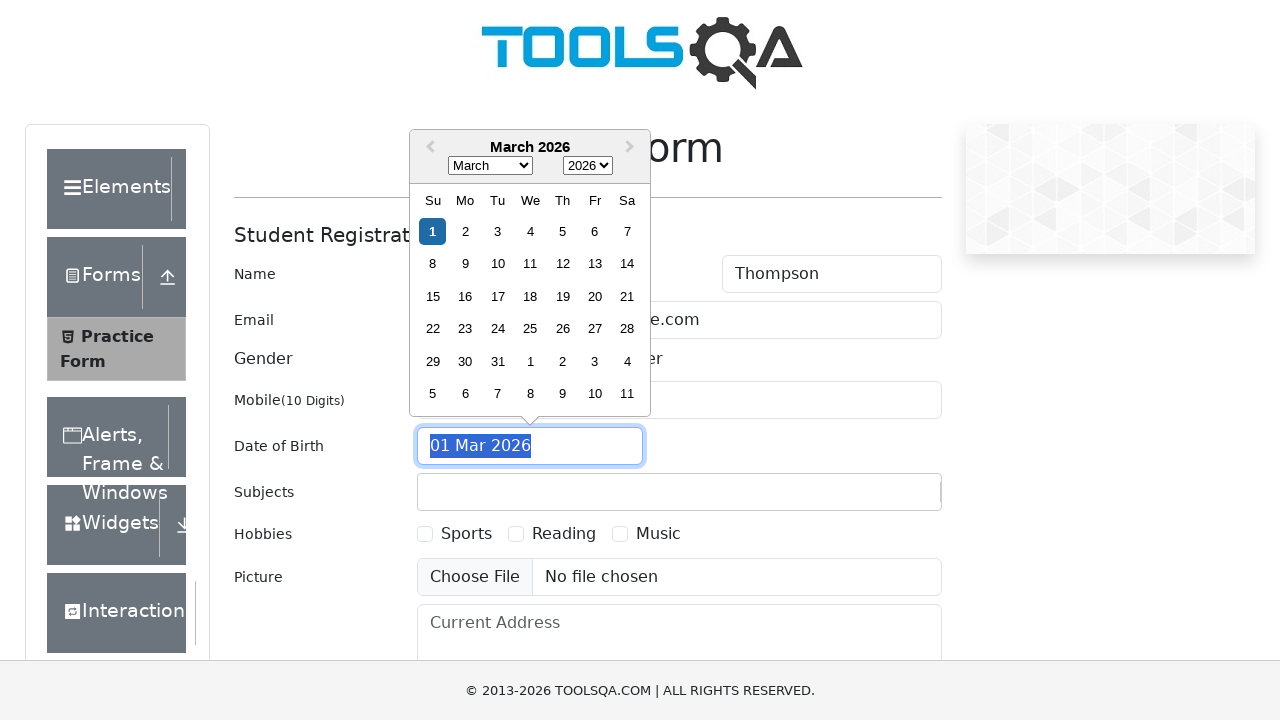

Entered date of birth '15 Mar 1995'
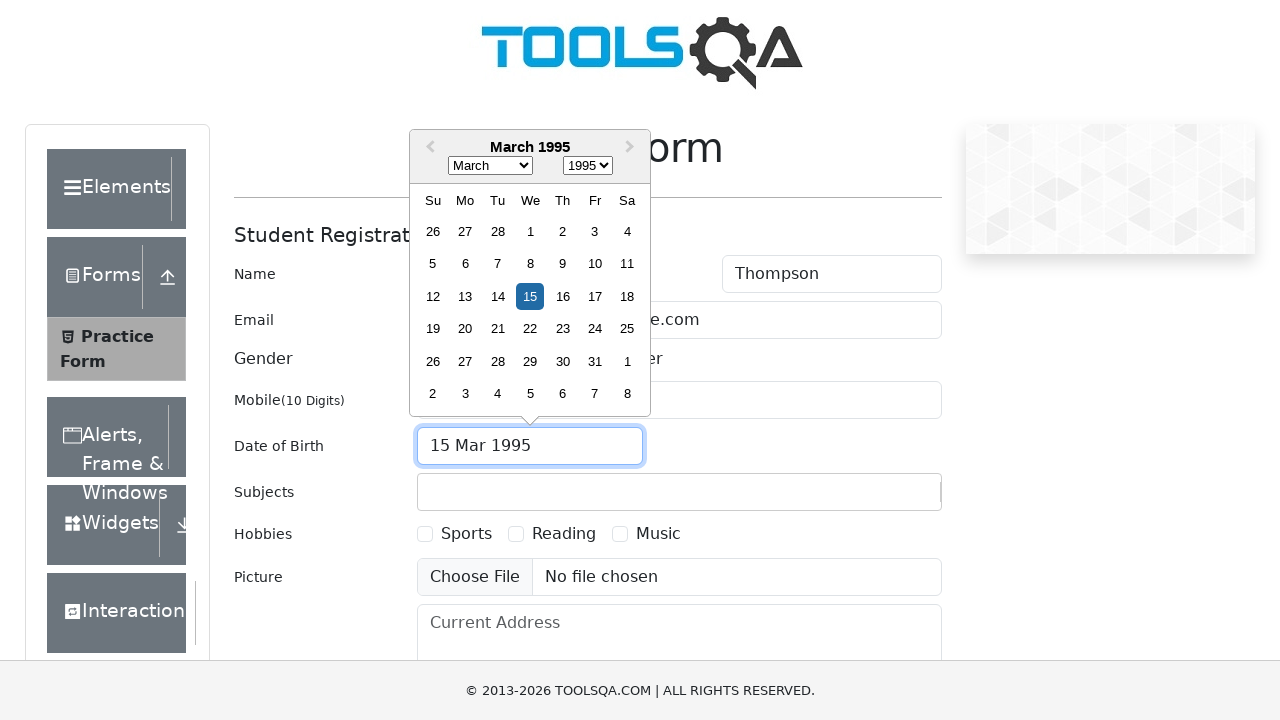

Pressed Escape to close date picker
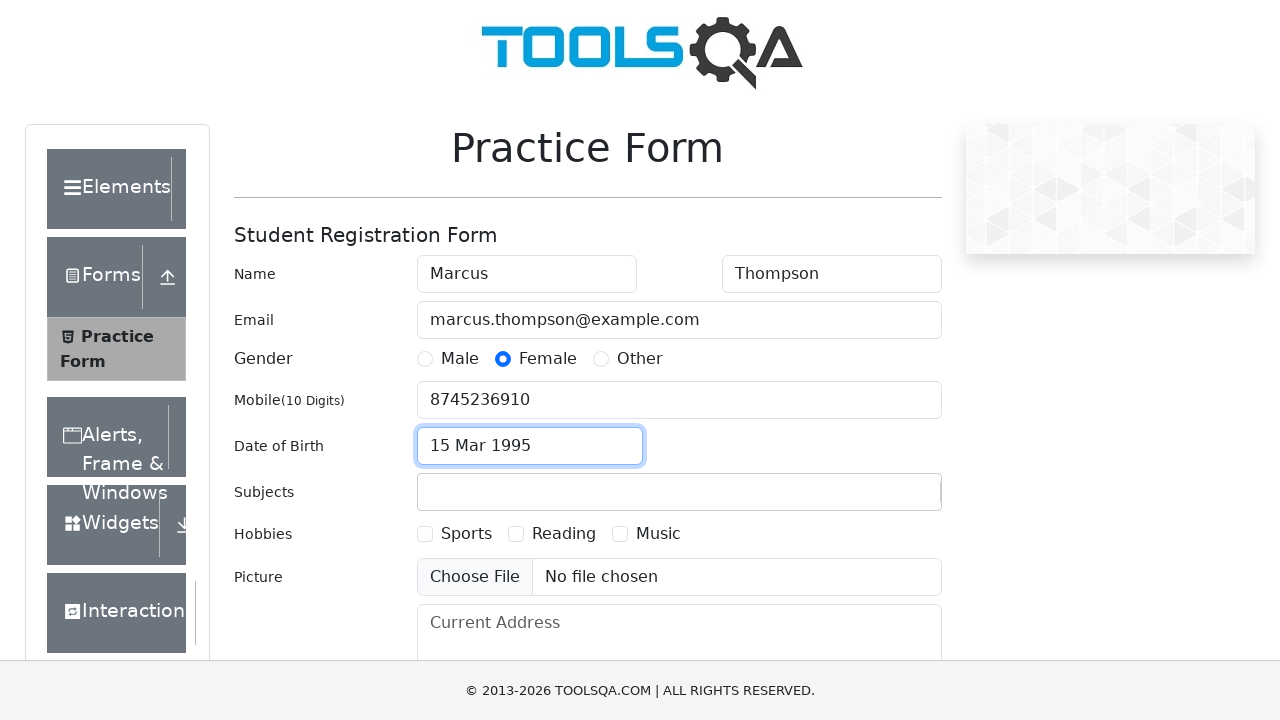

Selected Reading hobby checkbox at (564, 534) on label[for='hobbies-checkbox-2']
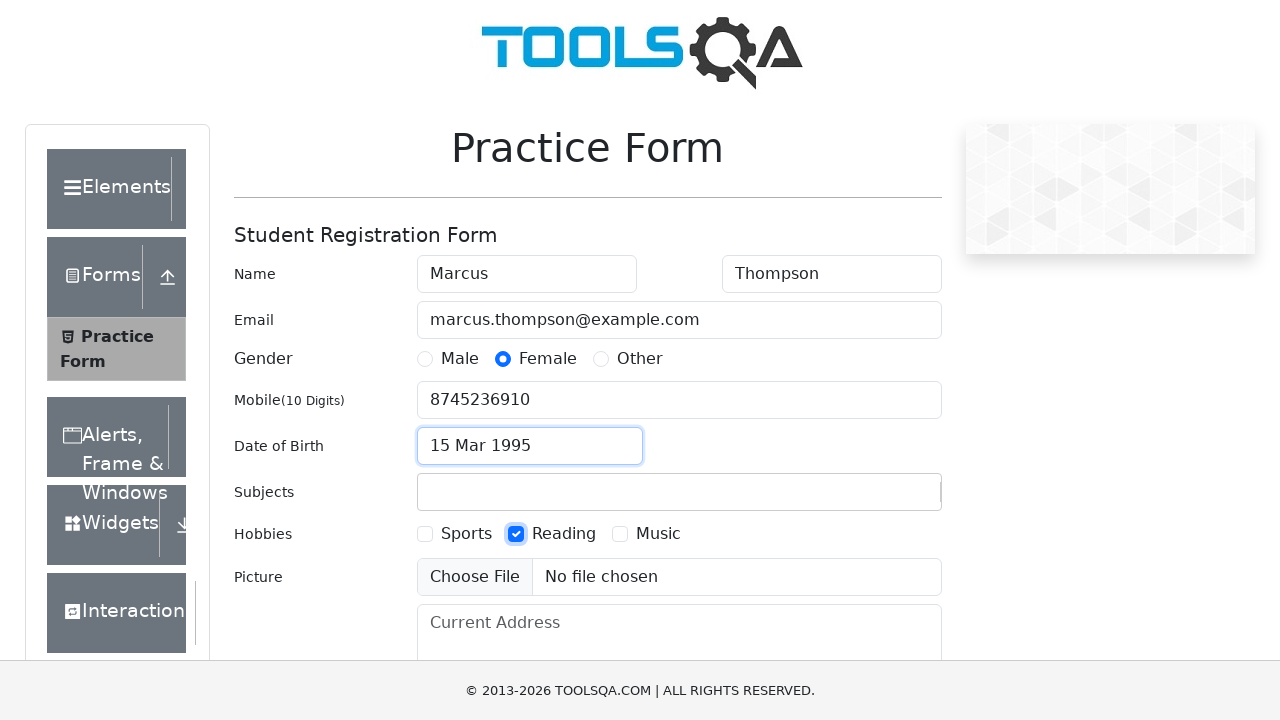

Entered address '123 Oak Street, Springfield' on #currentAddress
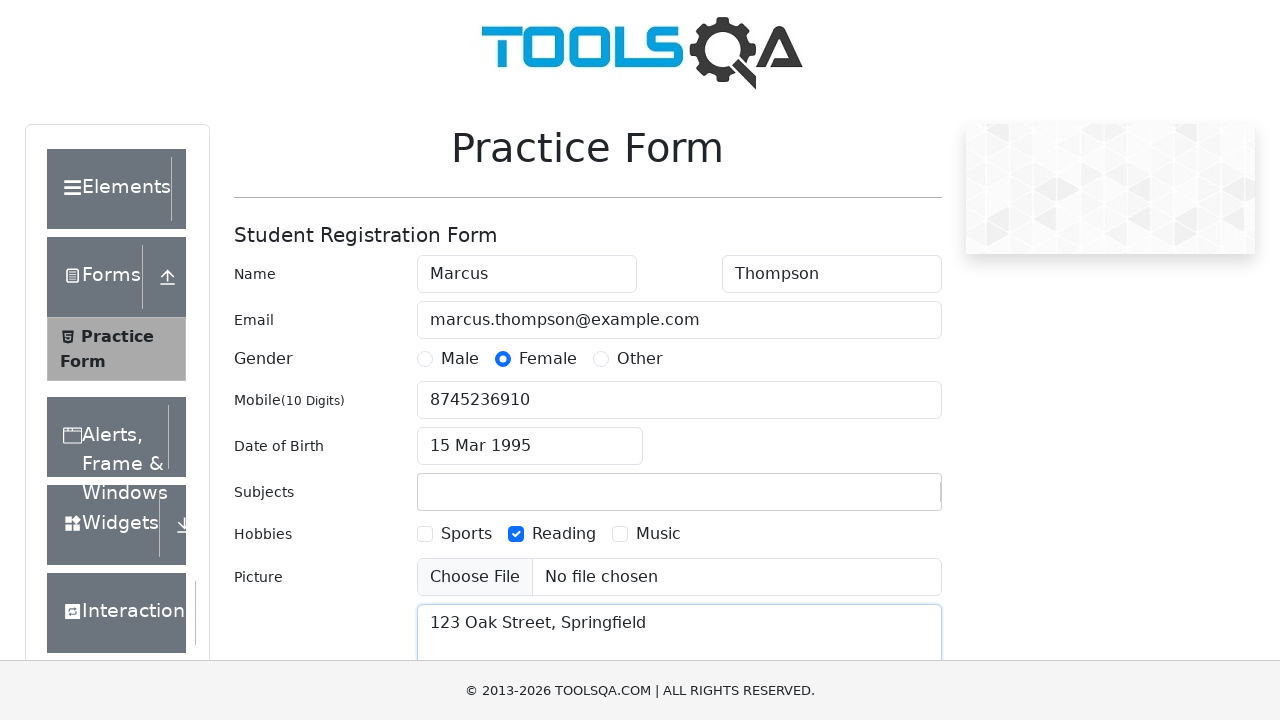

Scrolled state dropdown into view
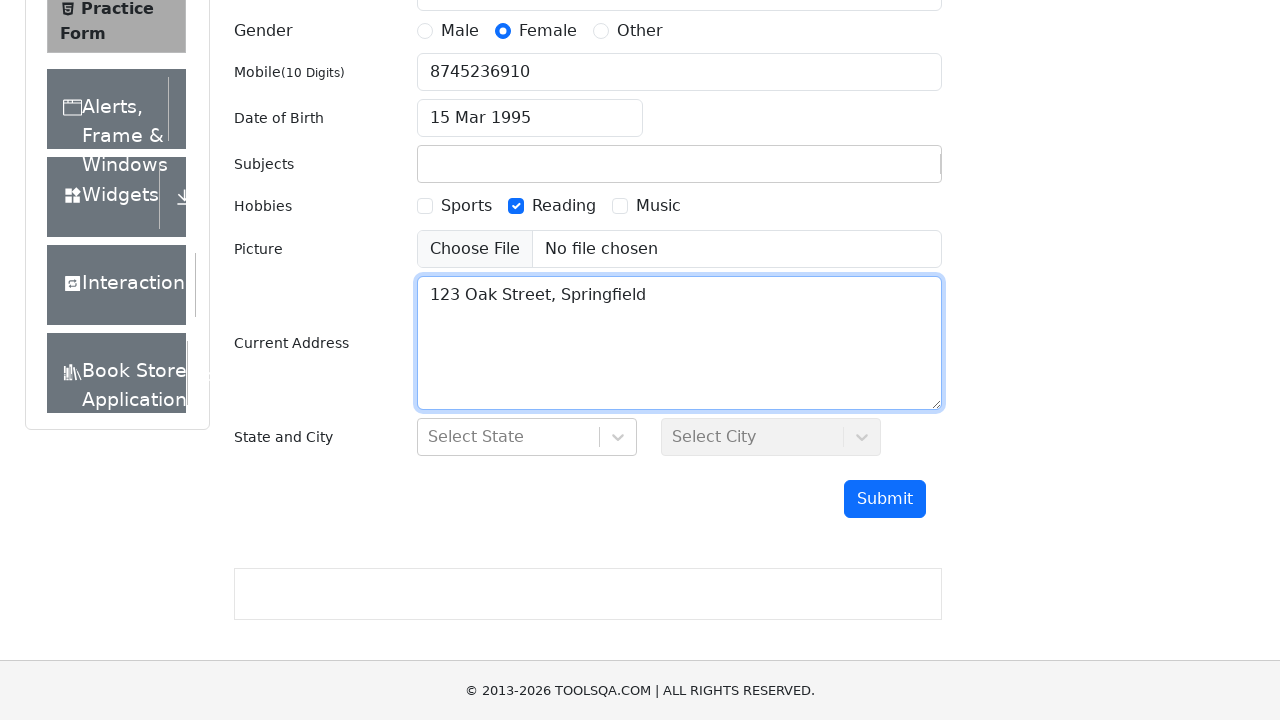

Clicked state dropdown to open at (527, 437) on #state
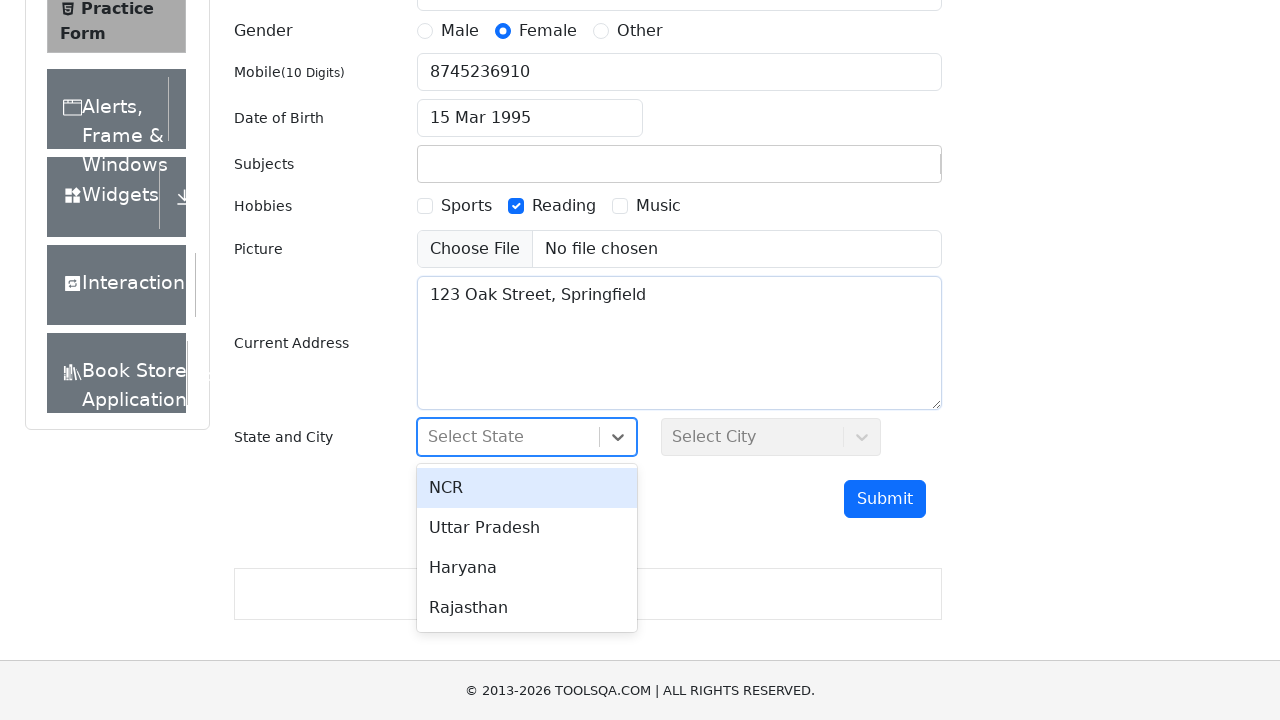

Selected first state option at (527, 488) on #react-select-3-option-0
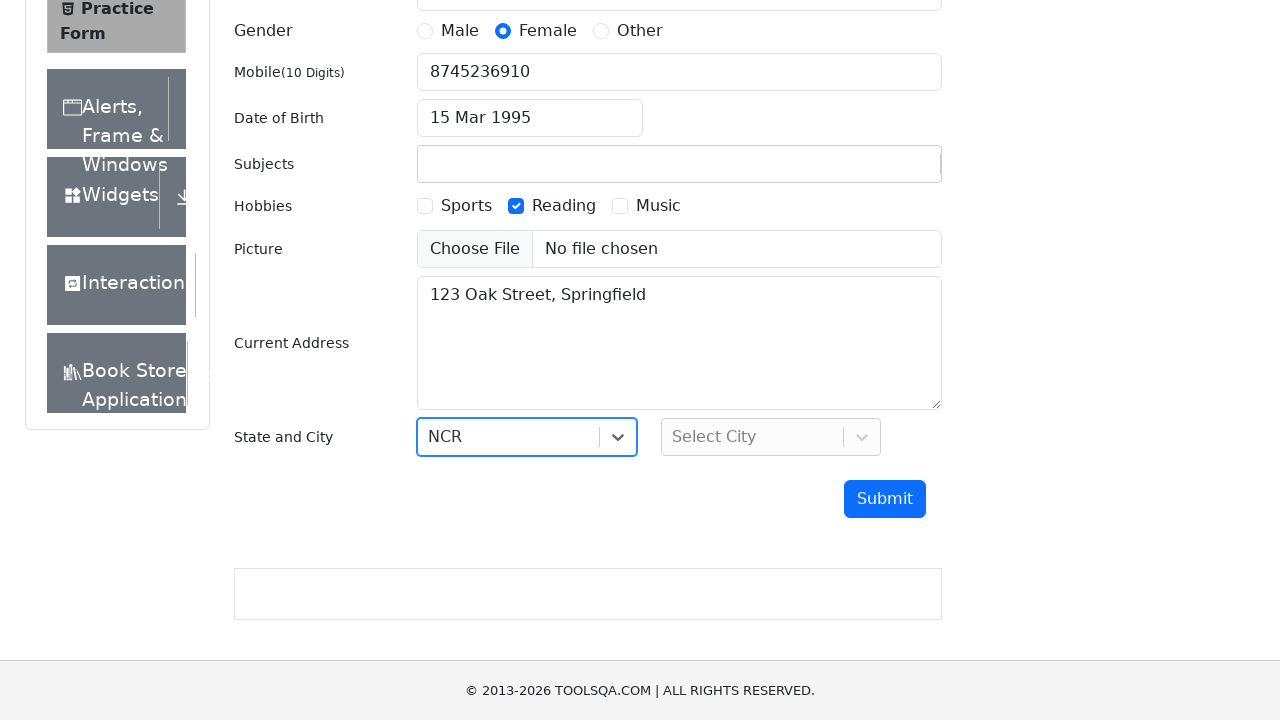

Clicked submit button to submit form at (885, 499) on #submit
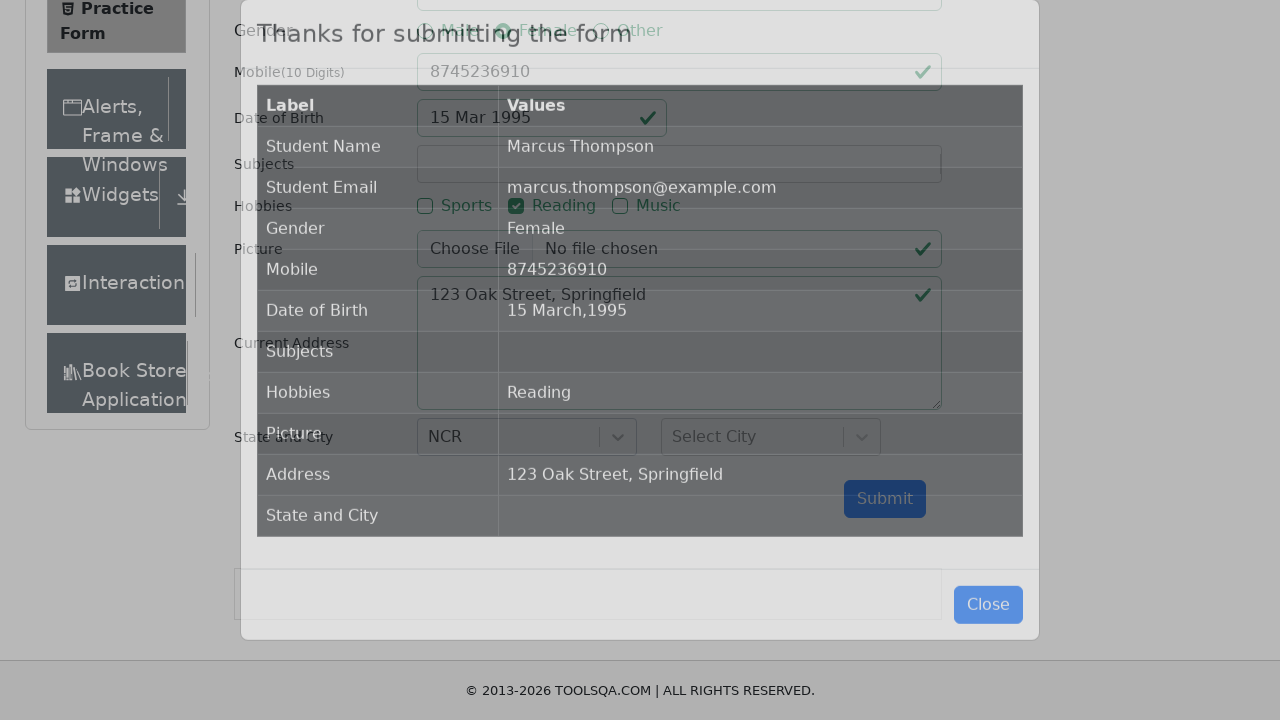

Confirmation modal appeared successfully
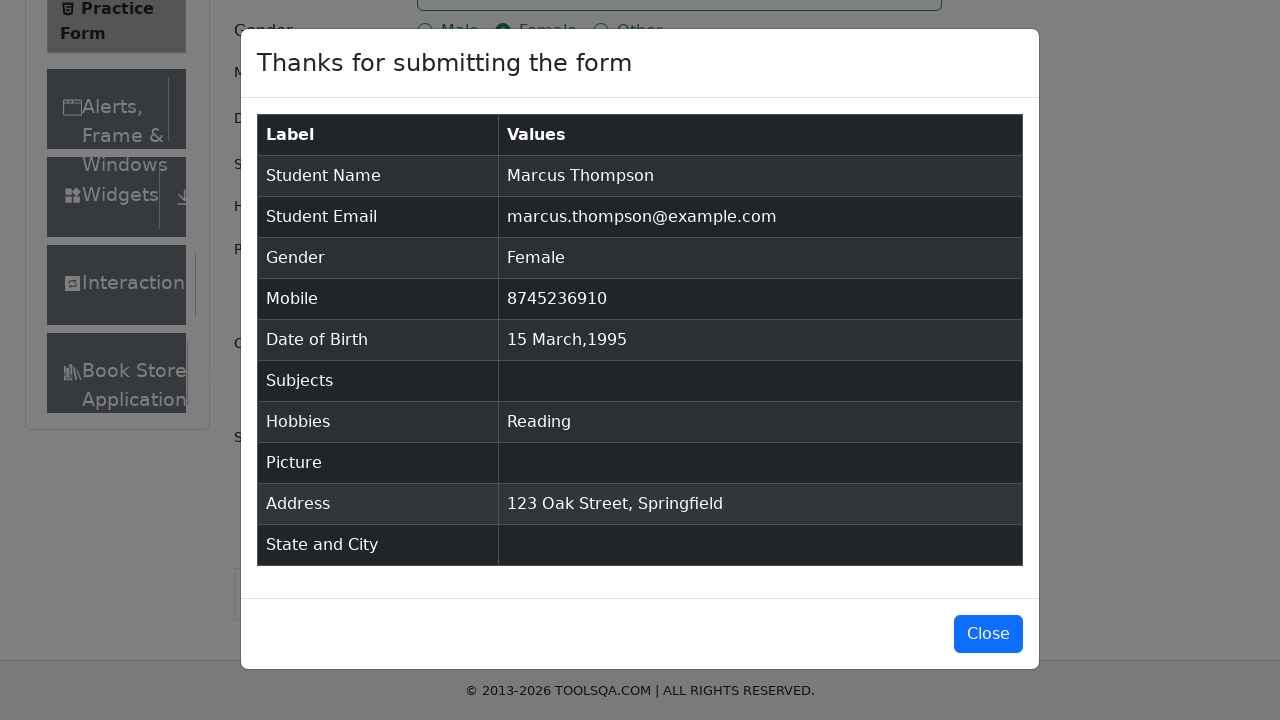

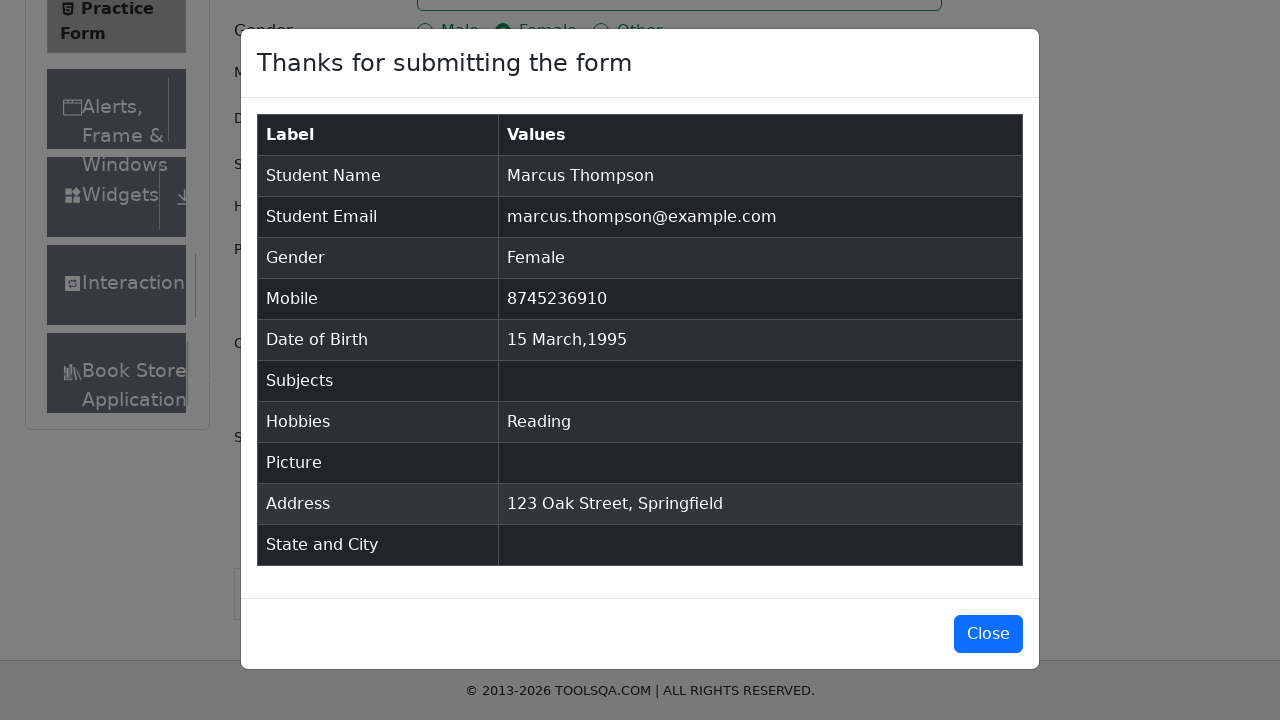